Navigates to the text-box page and verifies that the Permanent Address label is present on the page

Starting URL: https://demoqa.com/text-box

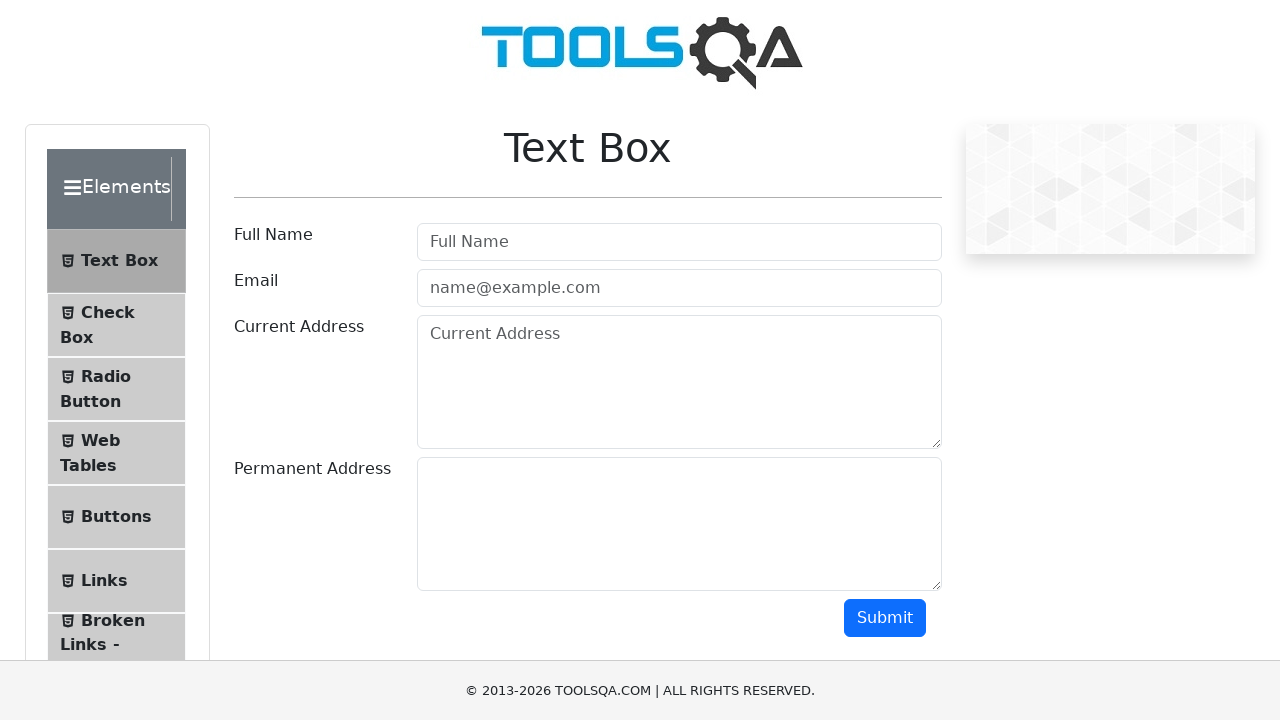

Navigated to text-box page
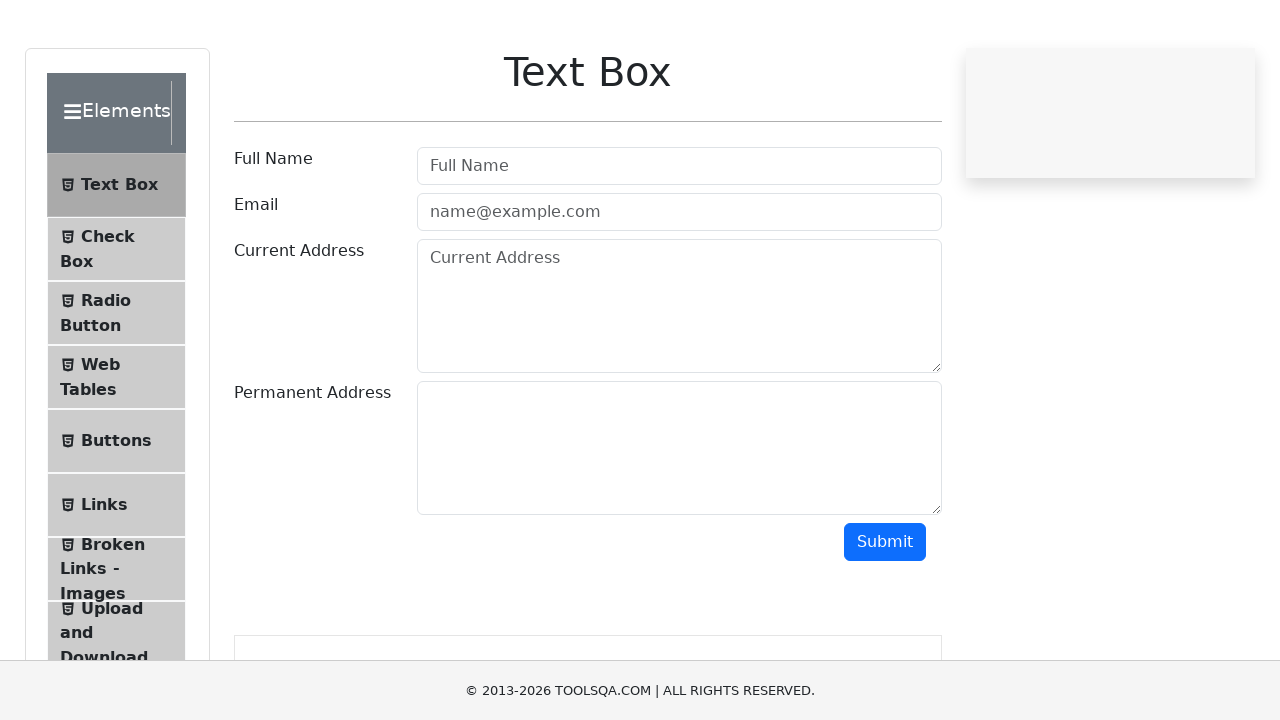

Verified that Permanent Address label is present on the page
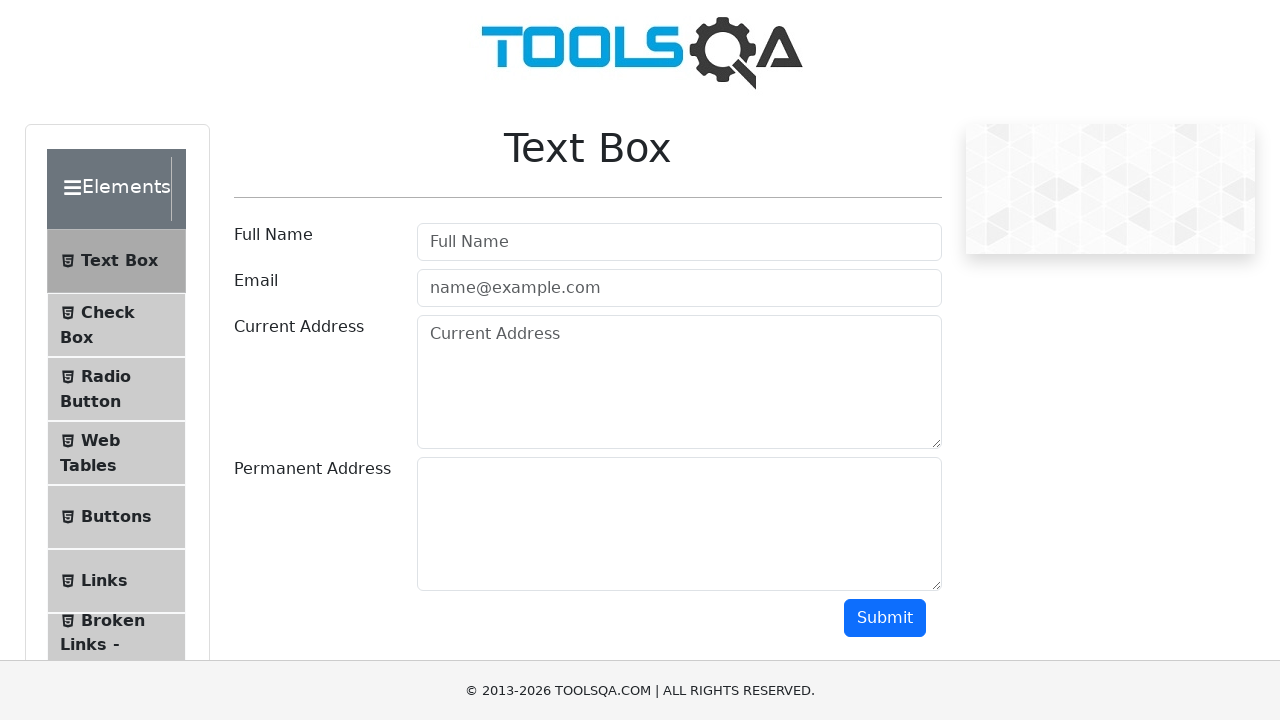

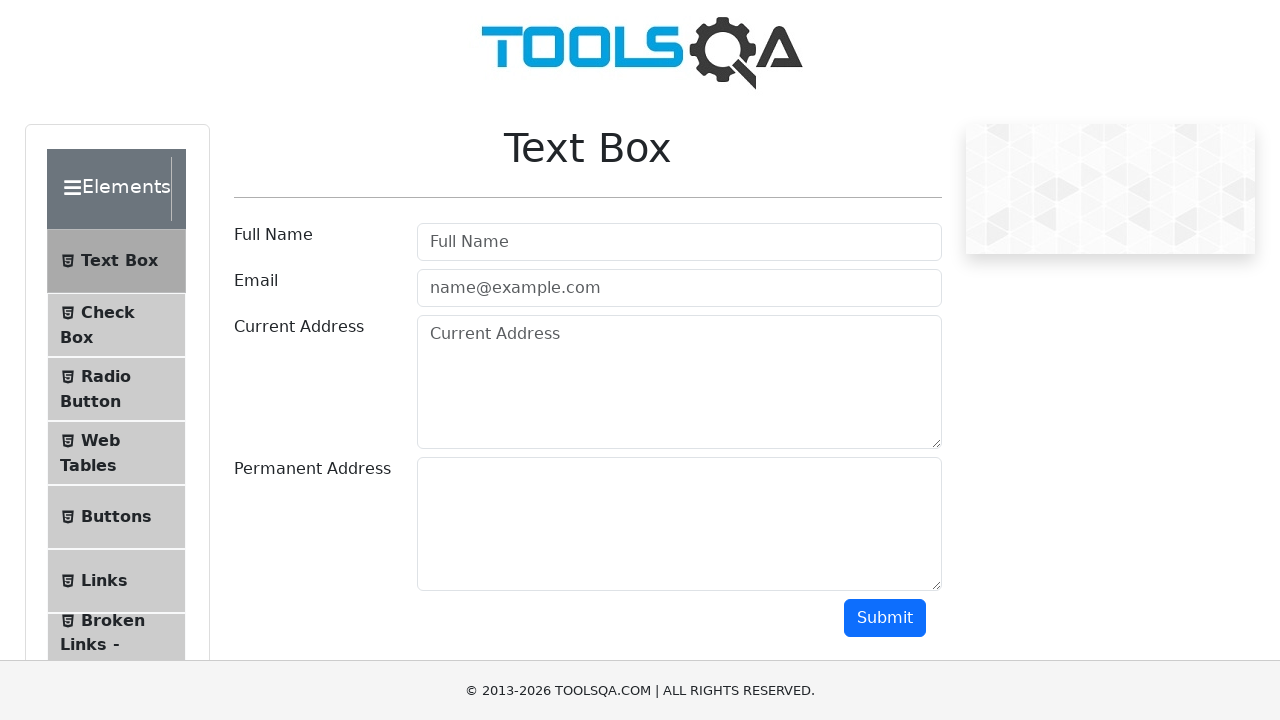